Navigates to a waifu image generator website and verifies that the generated image and snippet text elements are present on the page.

Starting URL: https://www.thiswaifudoesnotexist.net

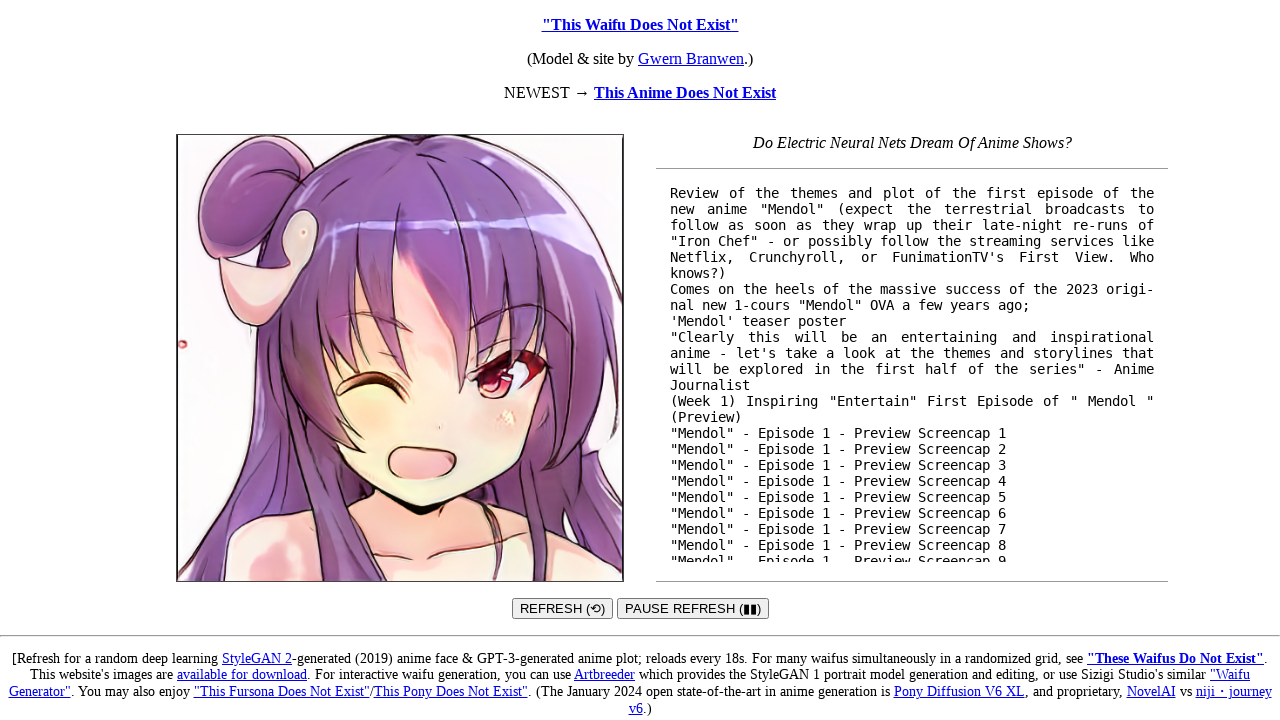

Navigated to waifu image generator website
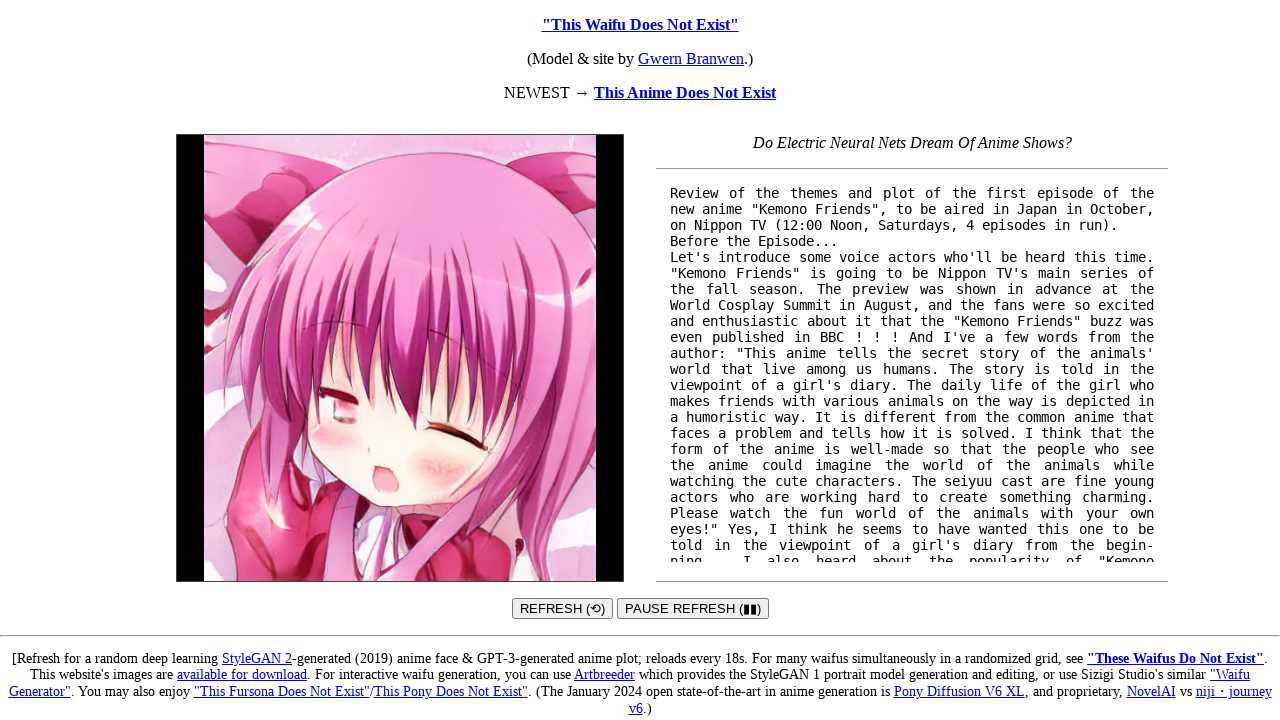

Waifu image element loaded and visible
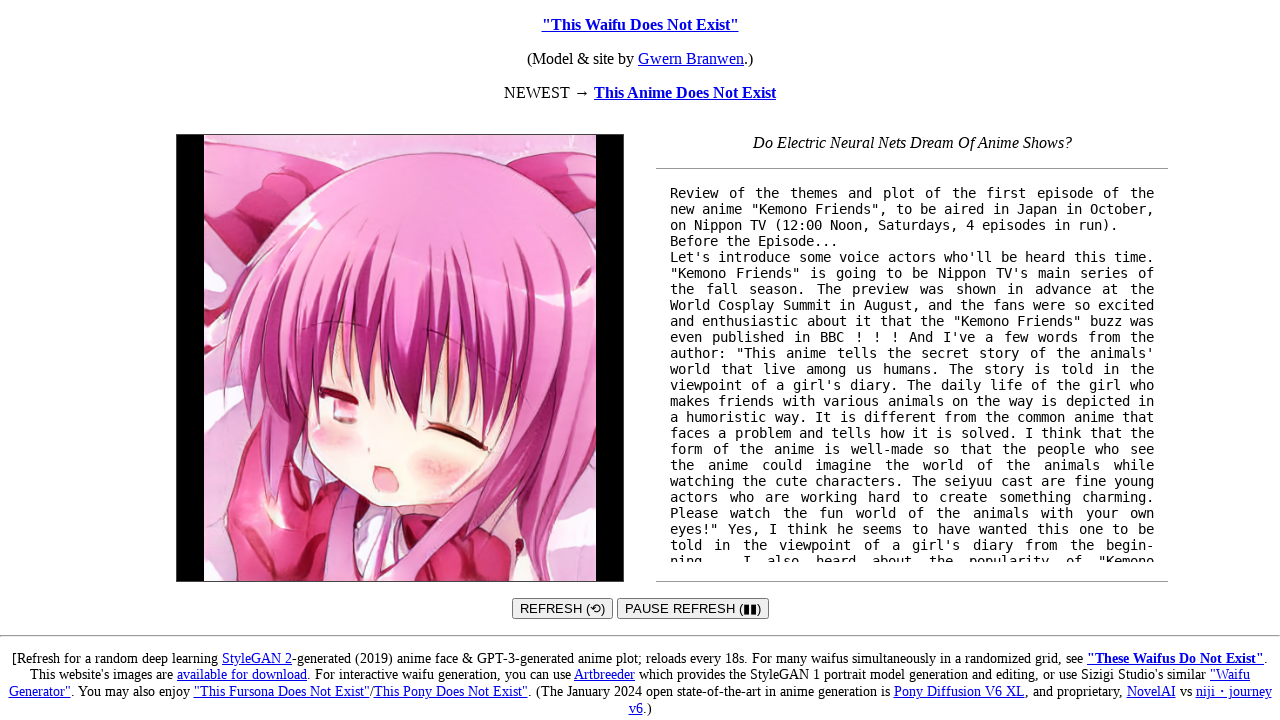

Snippet text container loaded and visible
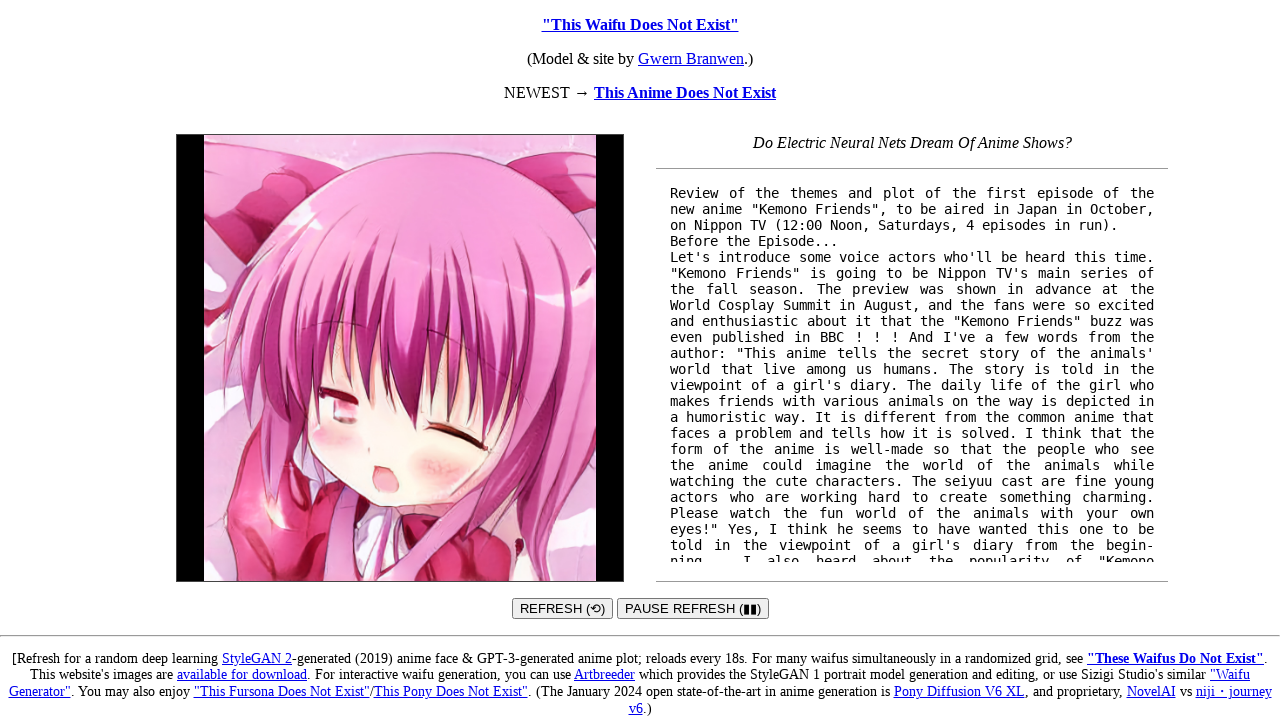

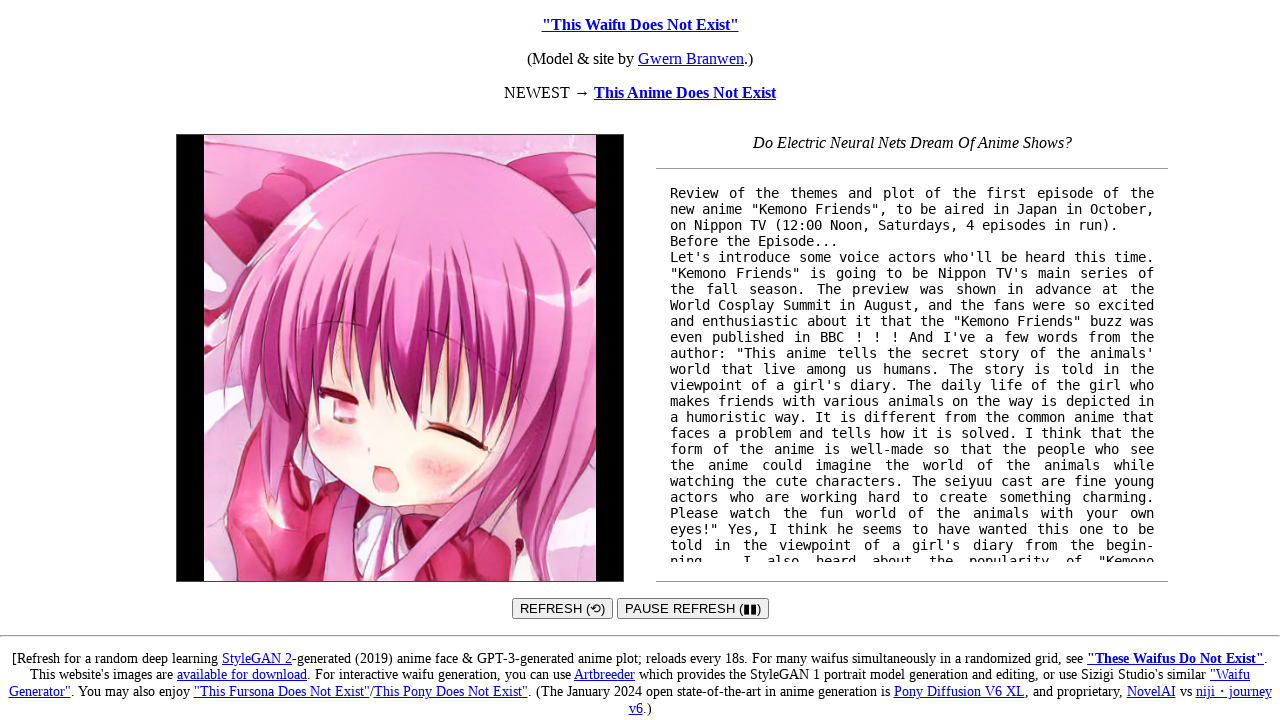